Tests the regex creation functionality by clicking the create button, entering a regex name in the dialog, and confirming the creation.

Starting URL: https://v1470335.hosted-by-vdsina.ru/regex/

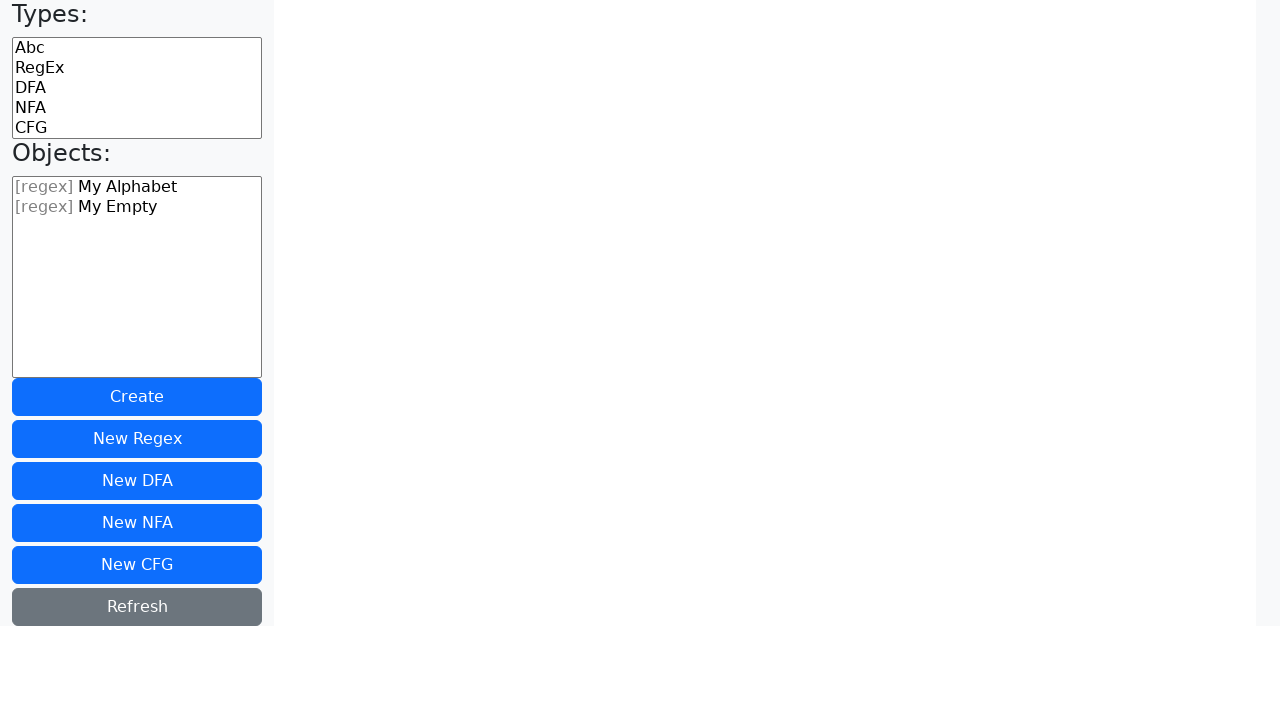

Navigated to regex application homepage
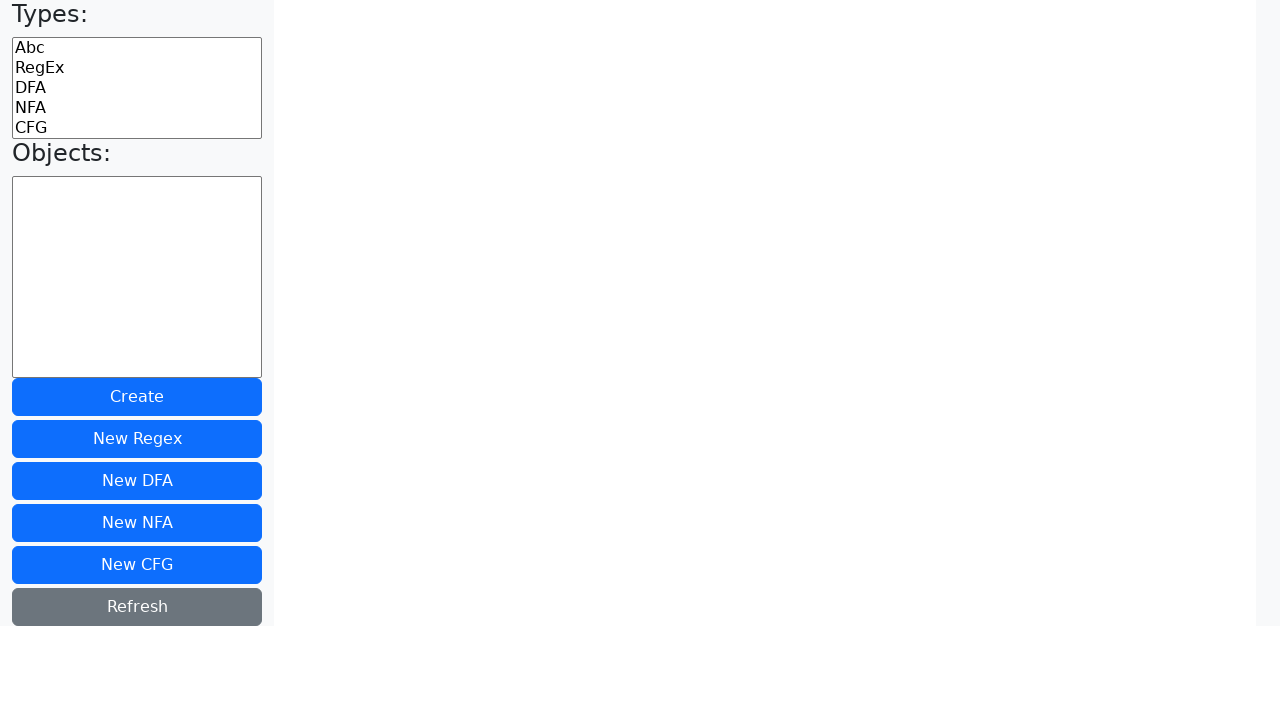

Clicked create button in sidebar at (137, 397) on #sidebar-create-btn
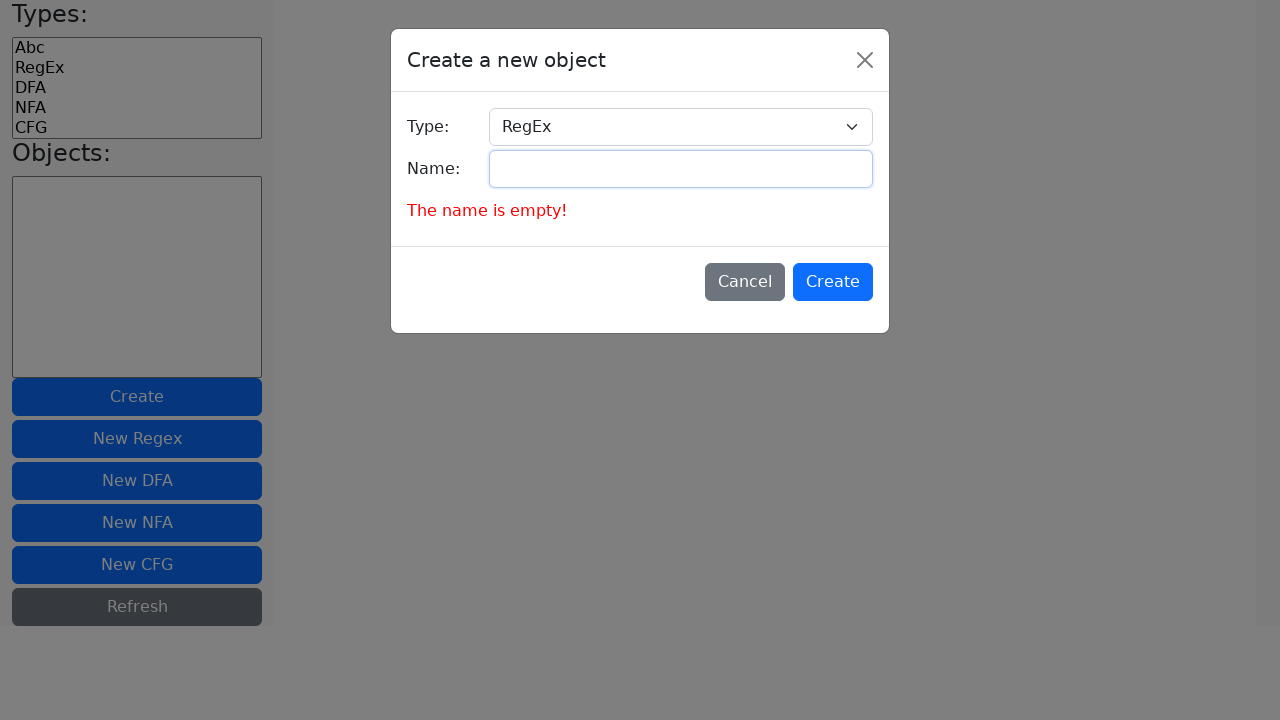

Entered 'My Regex' as the regex name in dialog on #dialog-create-name
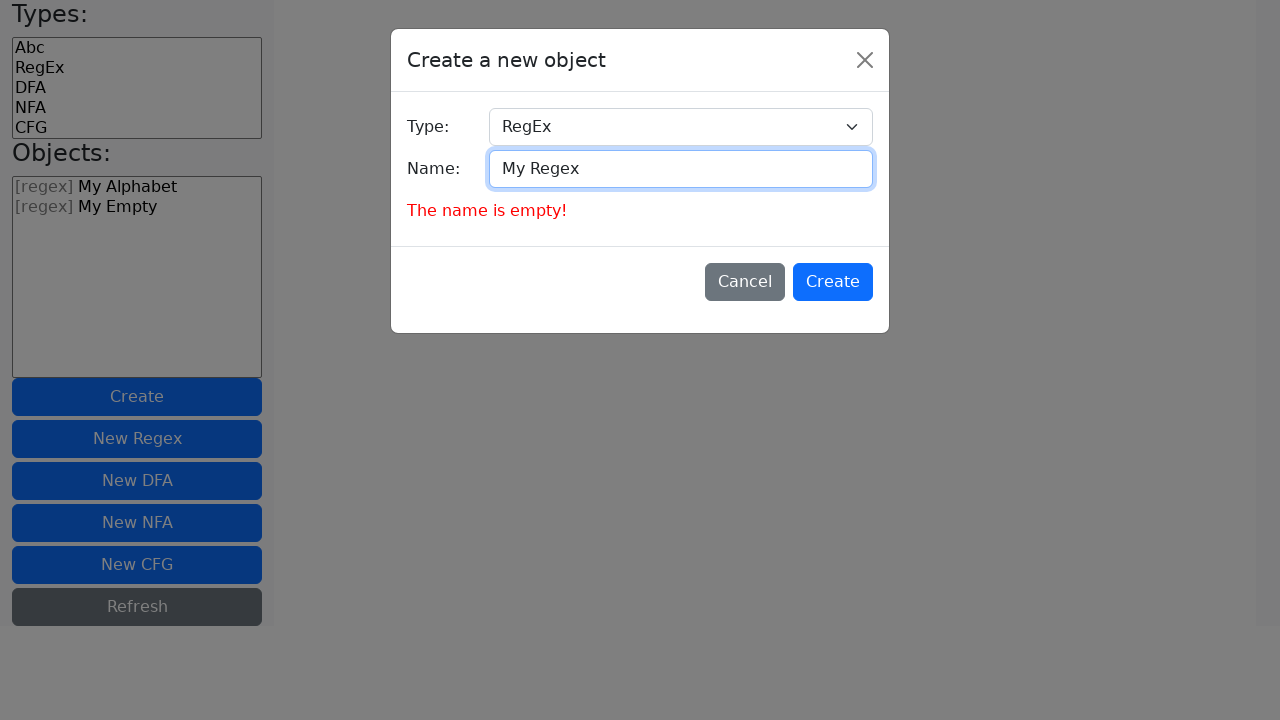

Clicked confirm button to create the regex at (833, 282) on #dialog-create-confirm-btn
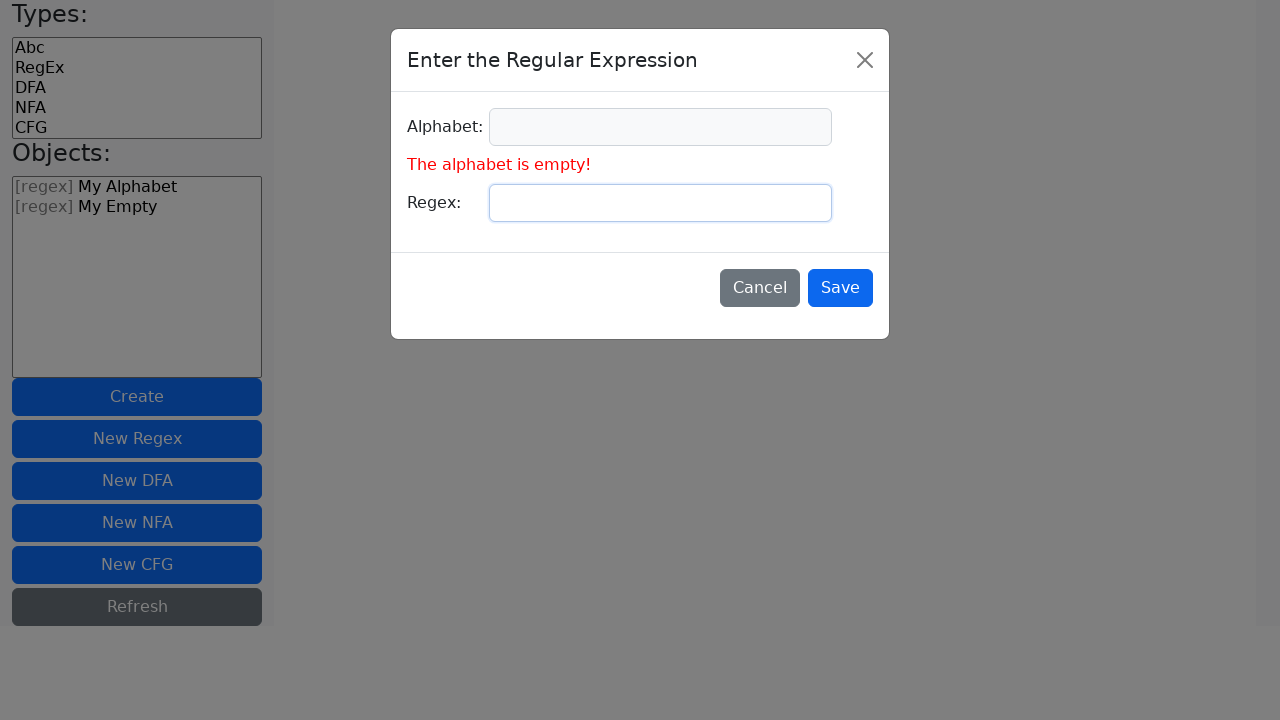

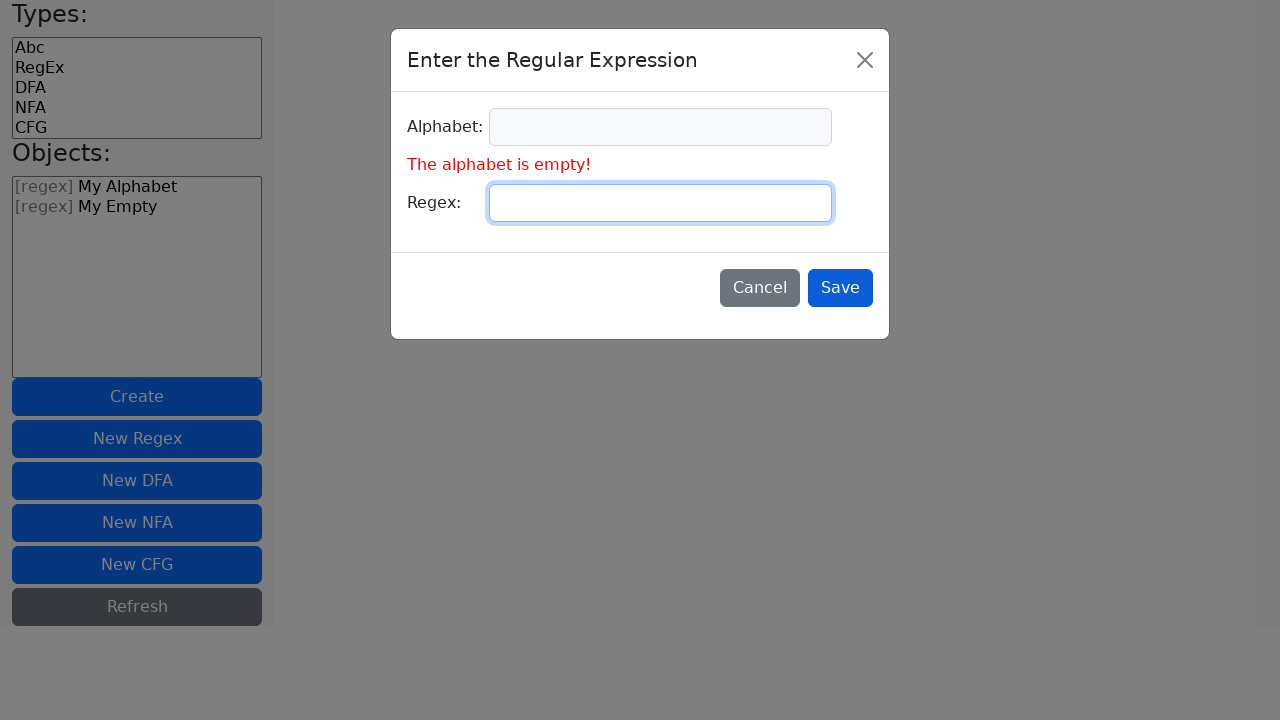